Tests filling out a practice form on DemoQA by entering date of birth, user number, and subjects fields.

Starting URL: https://demoqa.com/automation-practice-form

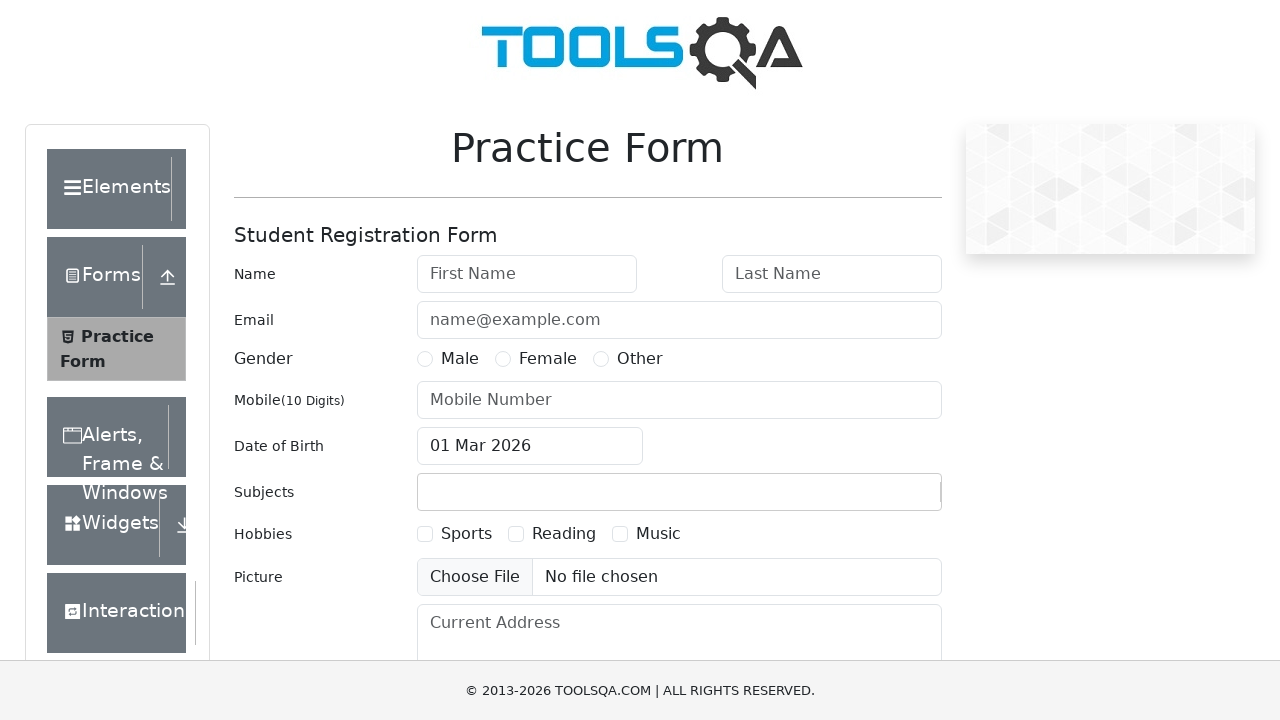

Clicked on date of birth input field at (530, 446) on #dateOfBirthInput
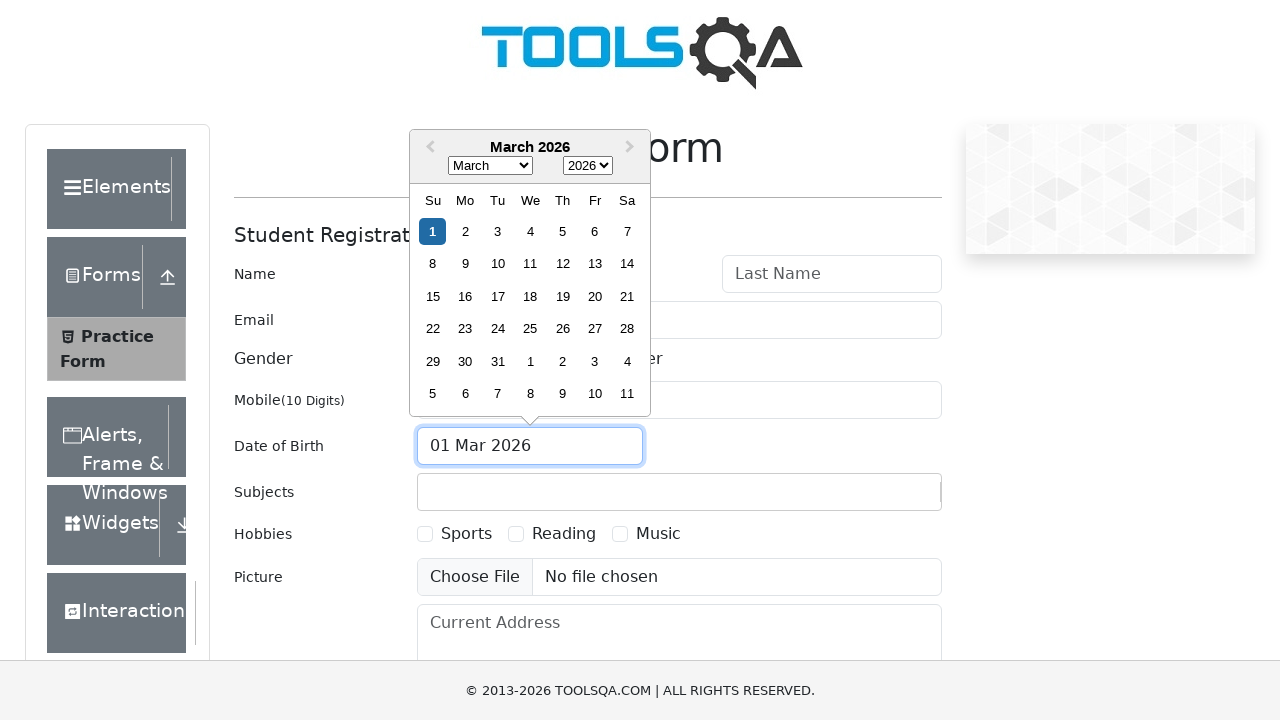

Filled date of birth with '23 Oct 2022' on #dateOfBirthInput
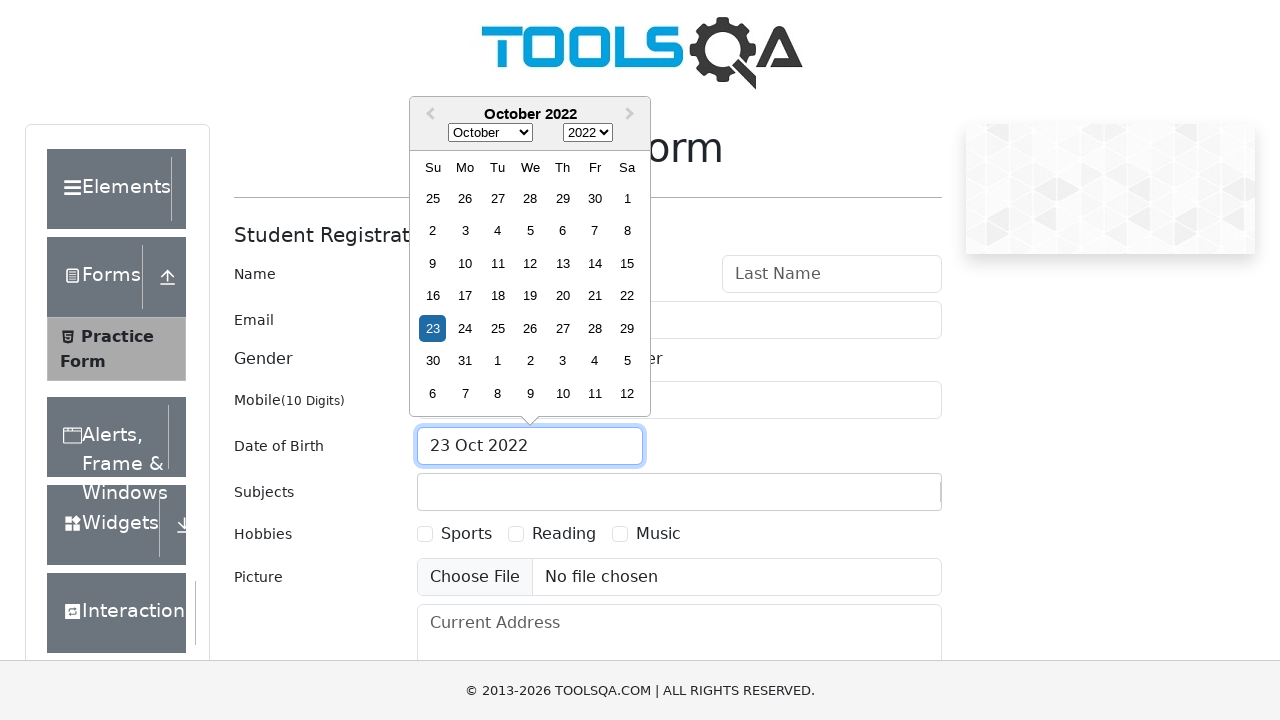

Filled user number field with '8475629301' on #userNumber
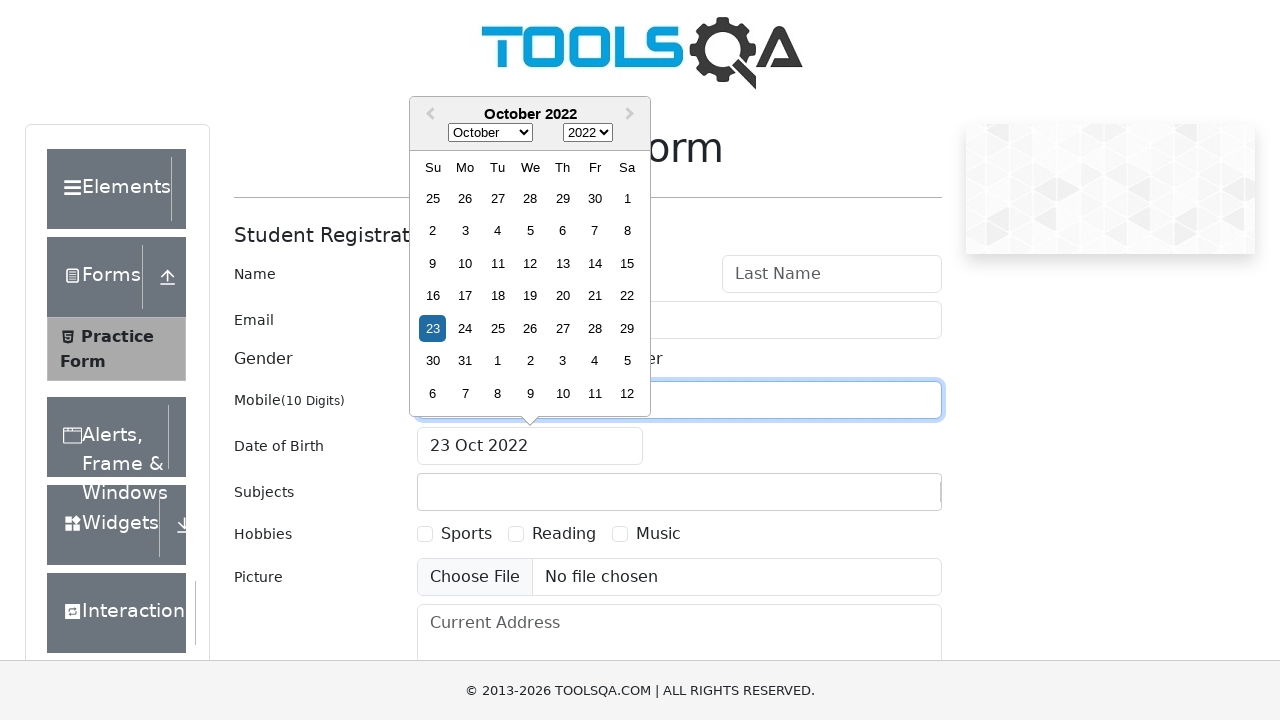

Filled subjects input field with 'Computer Science' on #subjectsInput
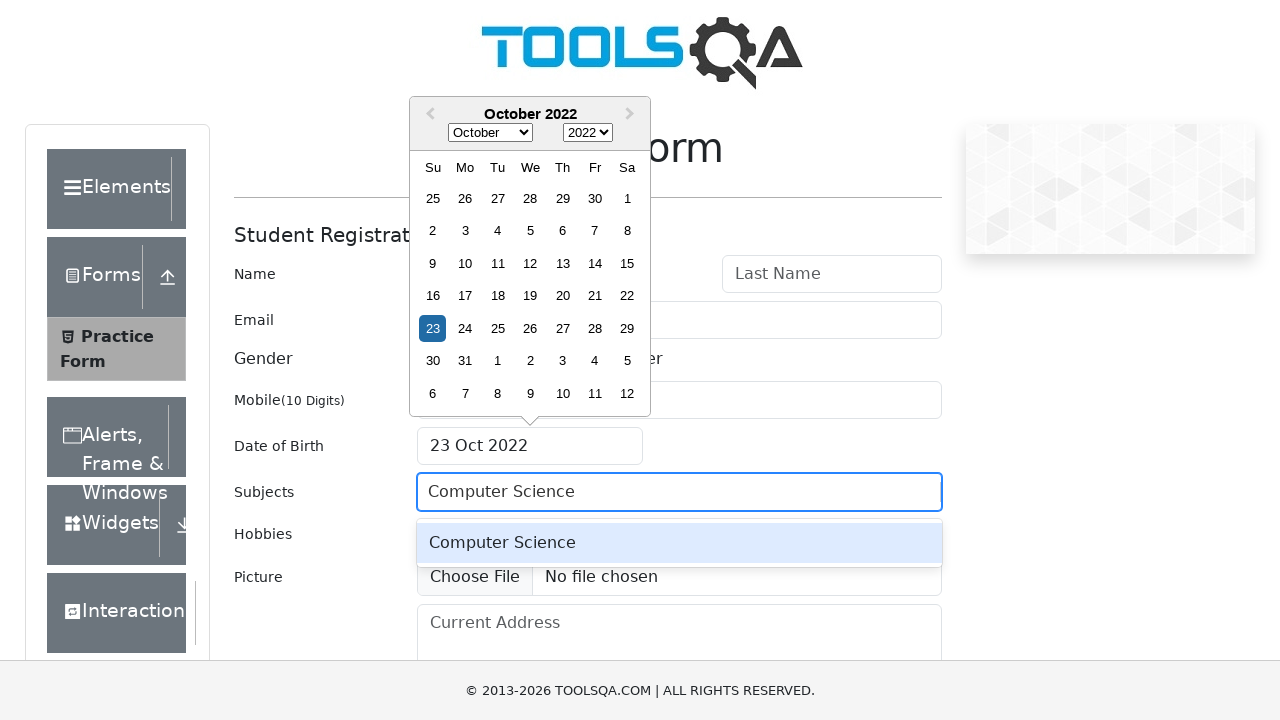

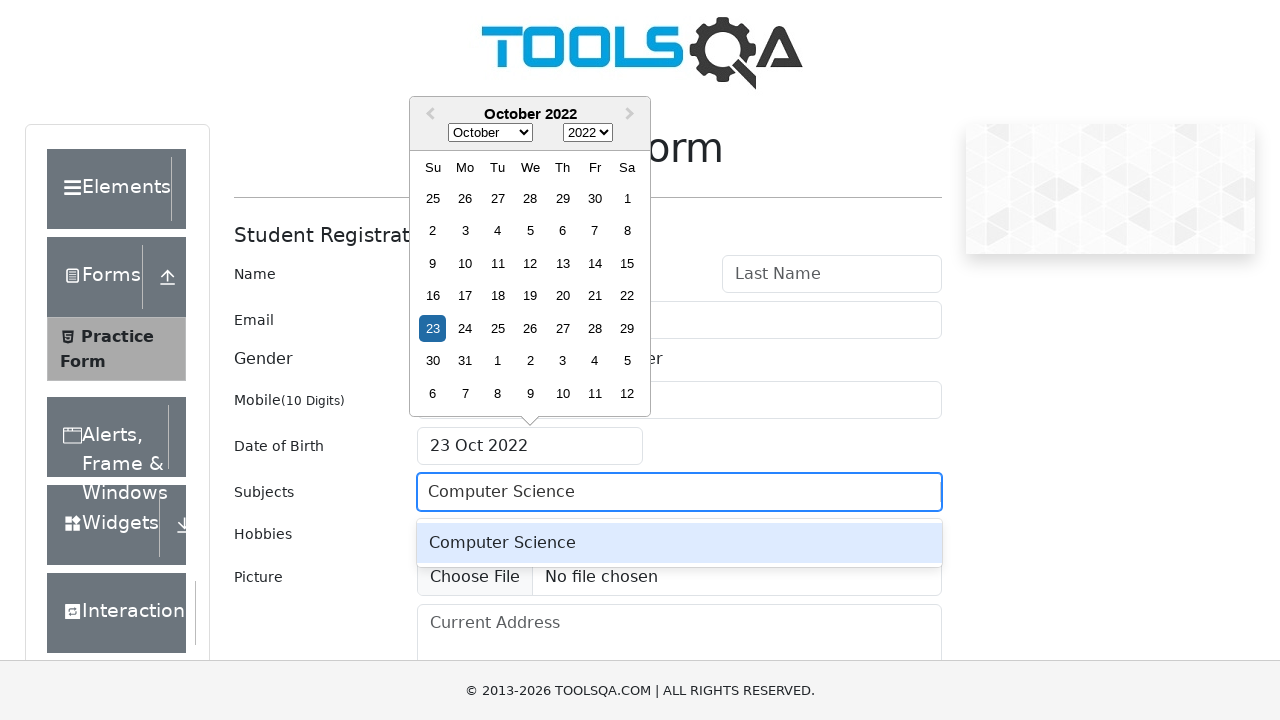